Tests clicking on a textarea to make it the active element

Starting URL: http://guinea-pig.webdriver.io

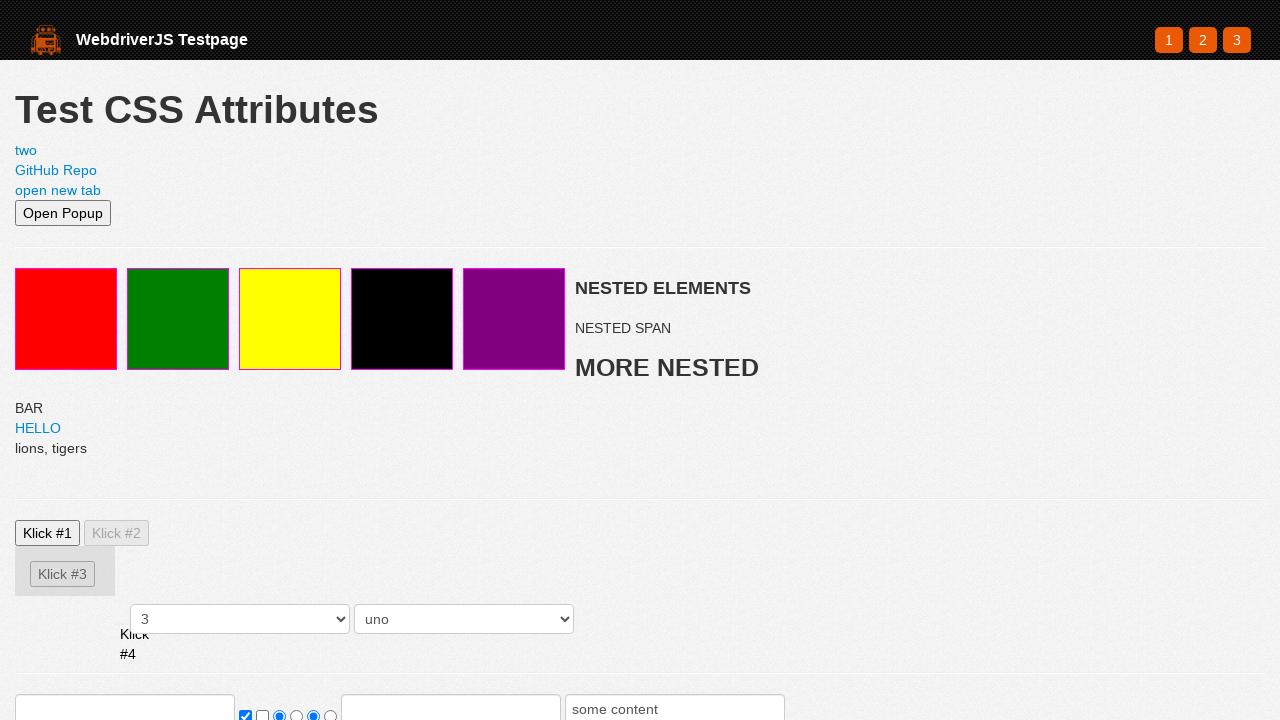

Clicked on textarea to make it the active element at (125, 530) on textarea
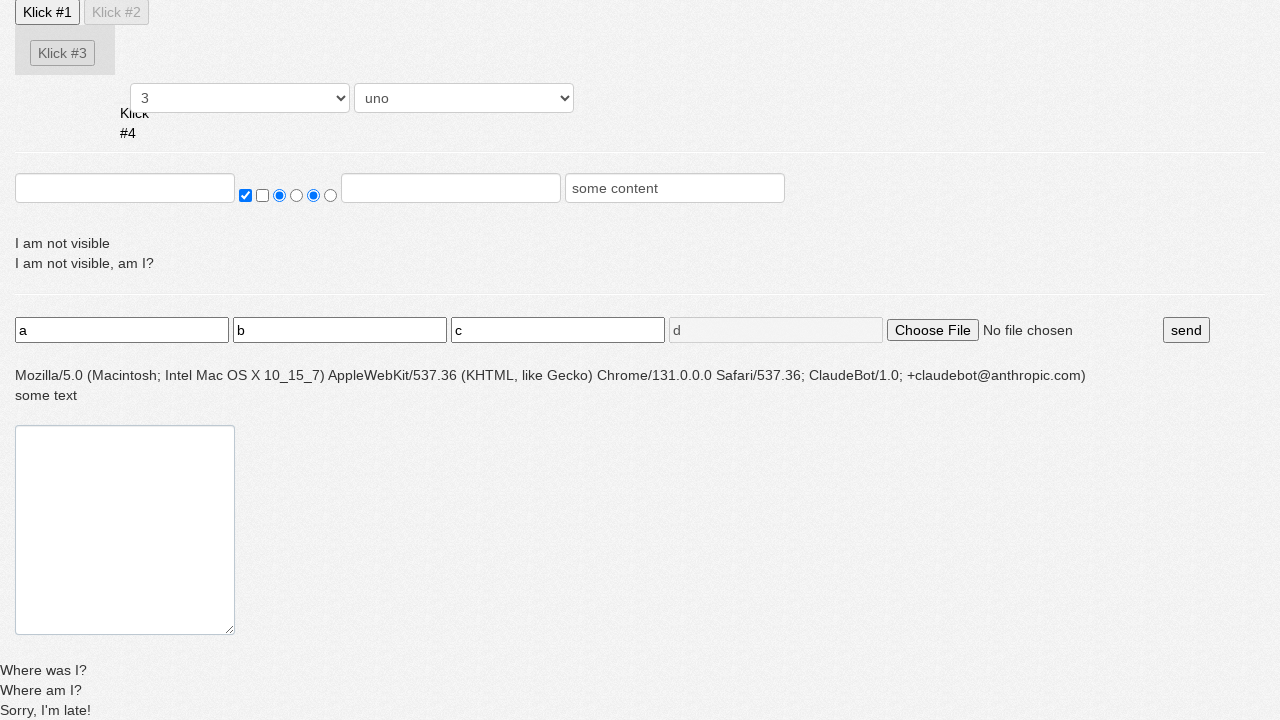

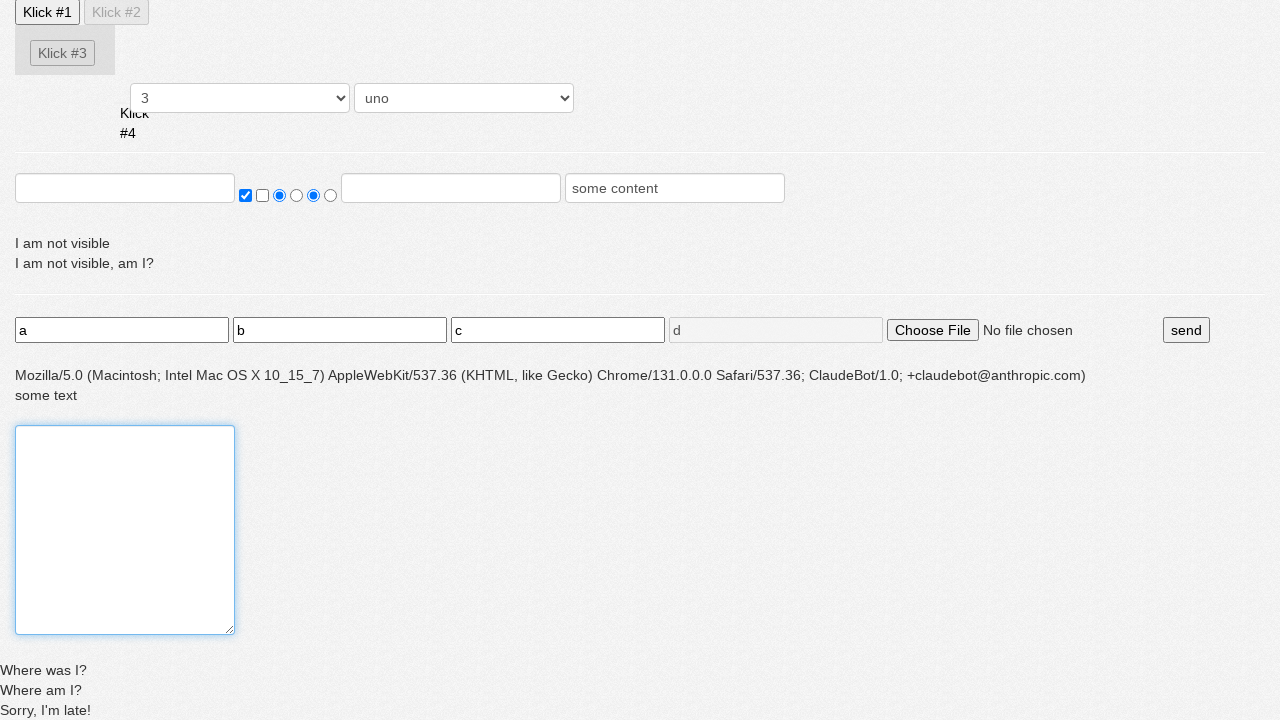